Tests double-click functionality on a button

Starting URL: https://demoqa.com/buttons

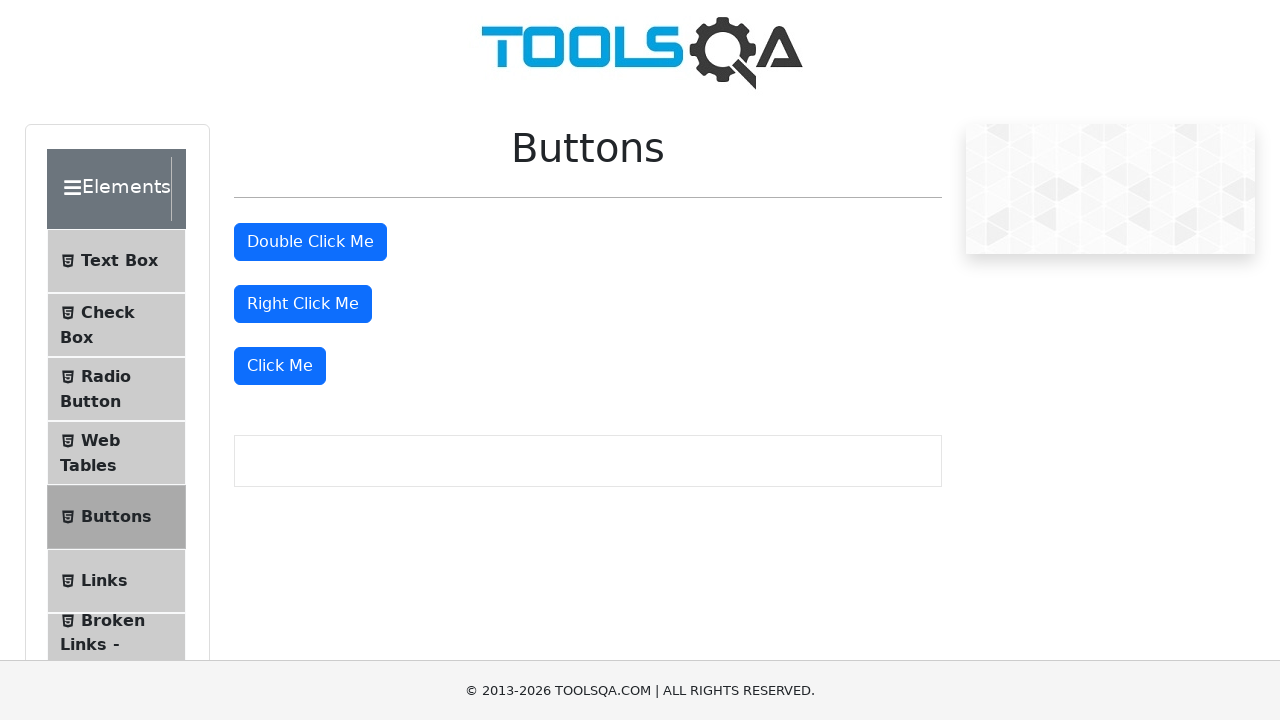

Double-clicked the double-click button at (310, 242) on #doubleClickBtn
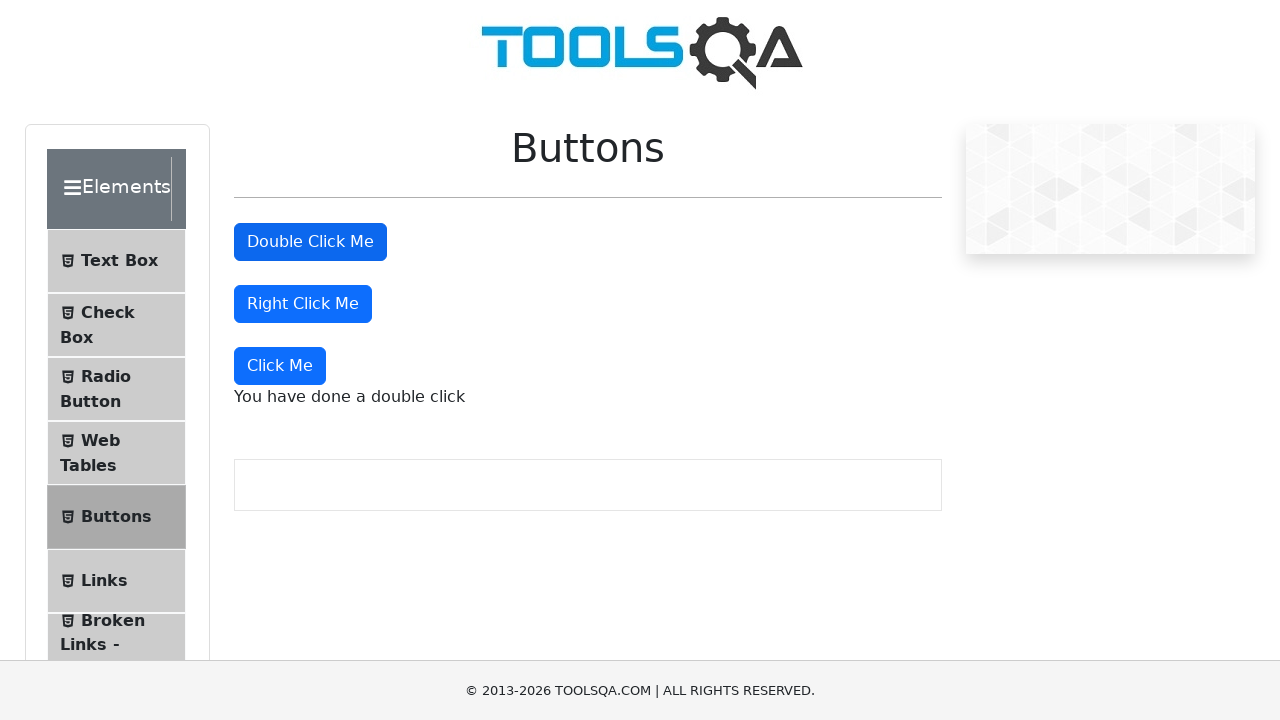

Double-click result message appeared
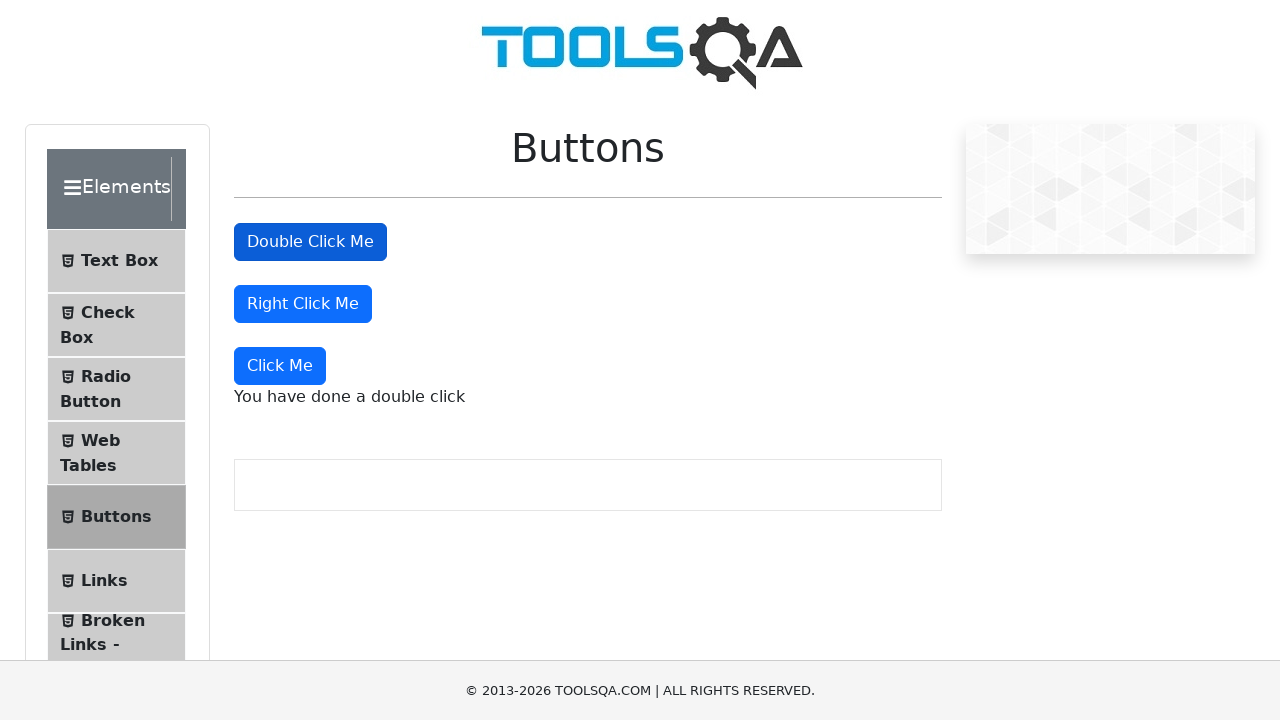

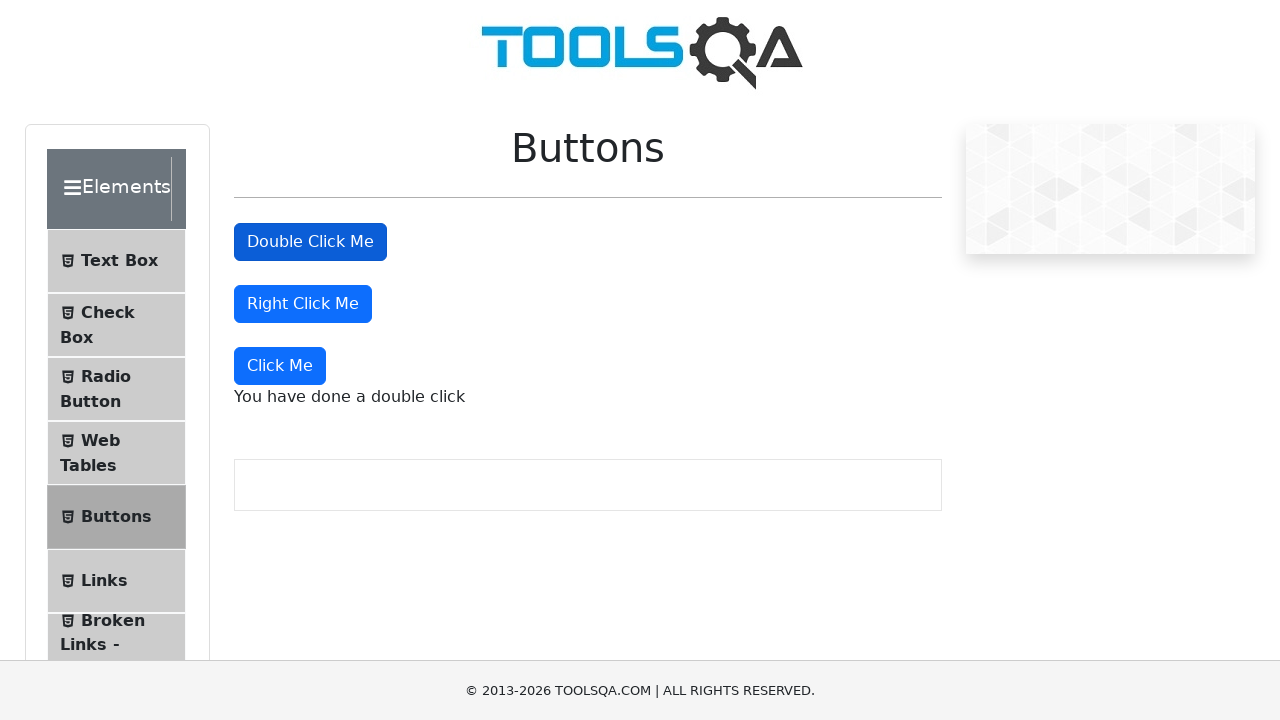